Tests checkbox selections including select all and individual user checkboxes in a table

Starting URL: https://selectorshub.com/xpath-practice-page/

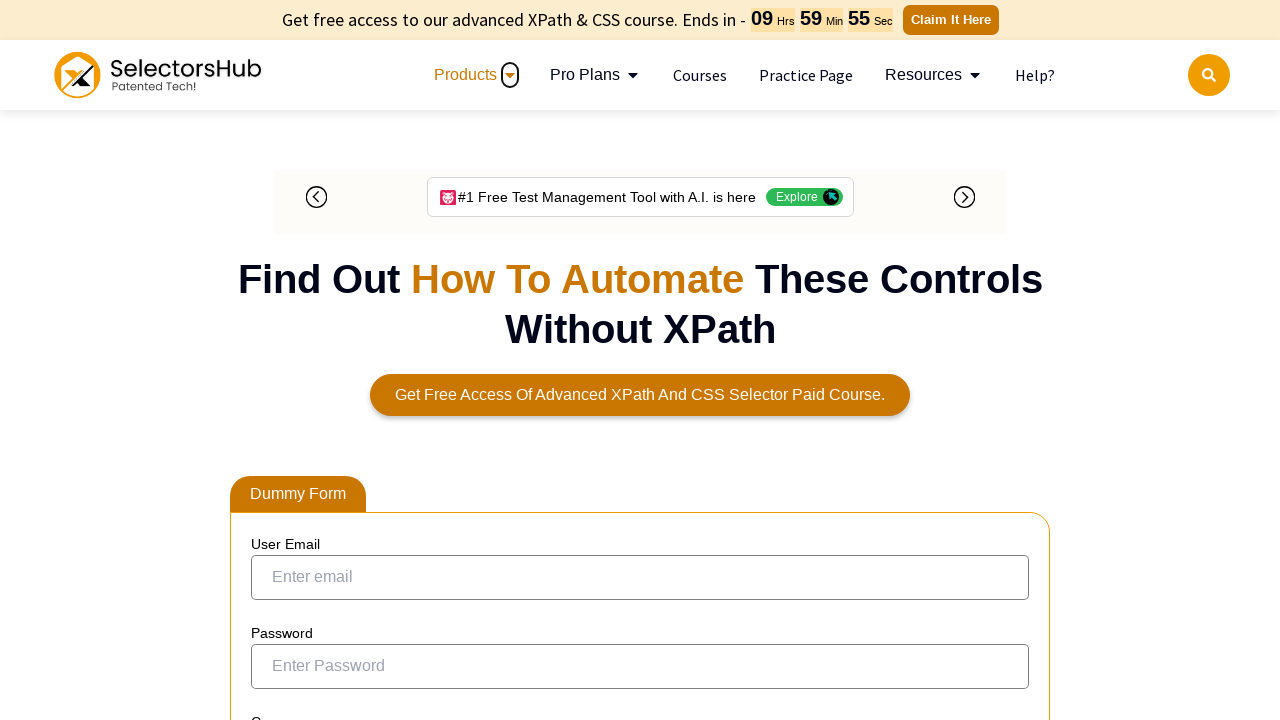

Clicked select all checkbox at (274, 353) on #ohrmList_chkSelectAll
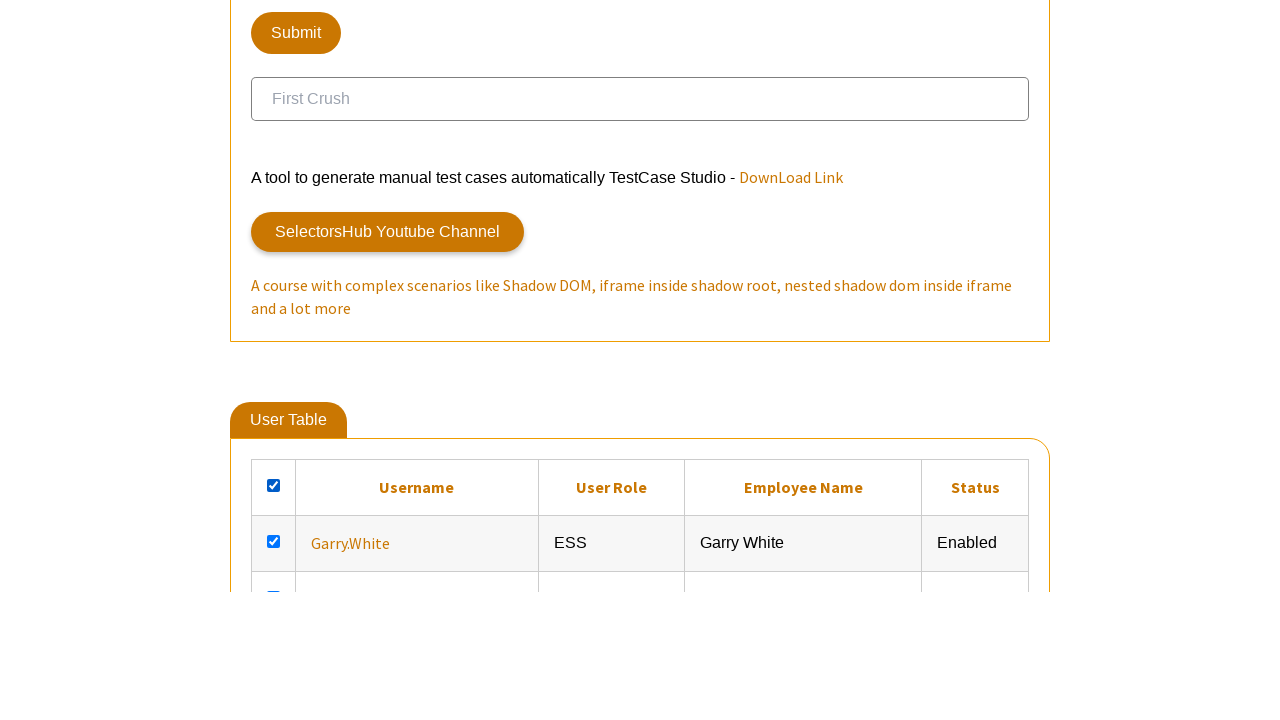

Clicked individual user checkbox 1 at (274, 360) on input[name='chkSelectRow[]'] >> nth=0
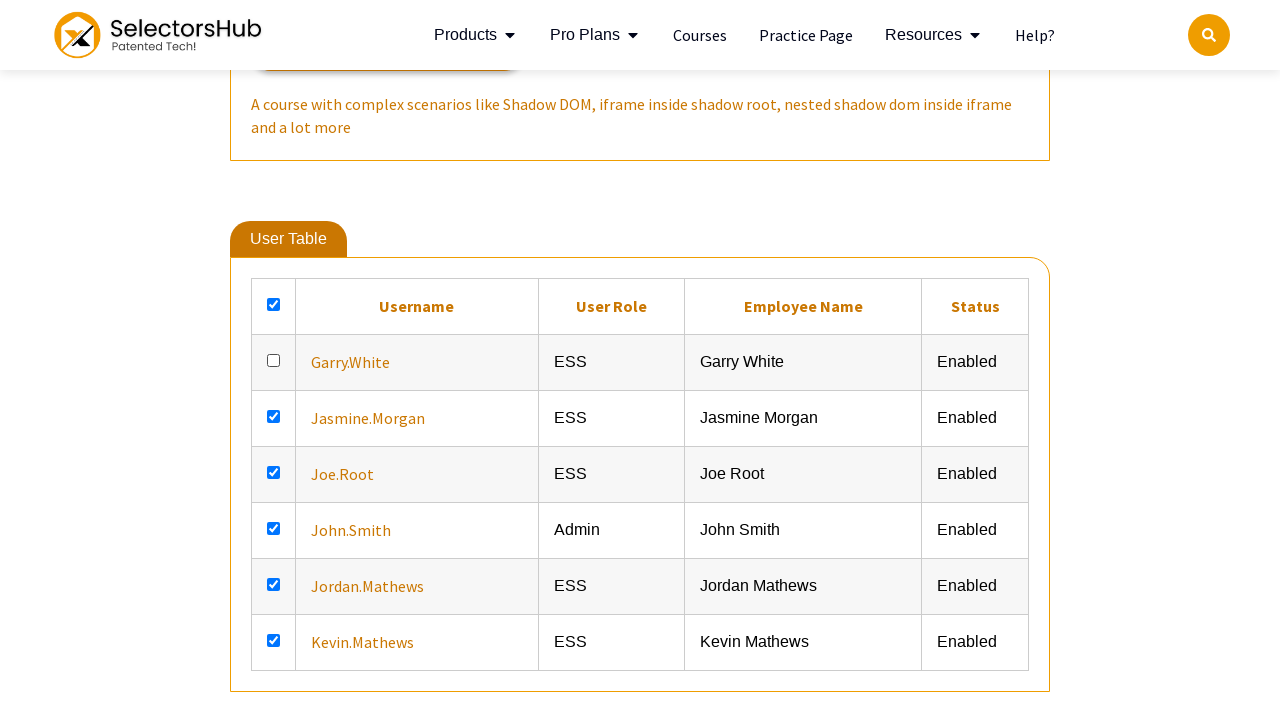

Clicked individual user checkbox 2 at (274, 416) on input[name='chkSelectRow[]'] >> nth=1
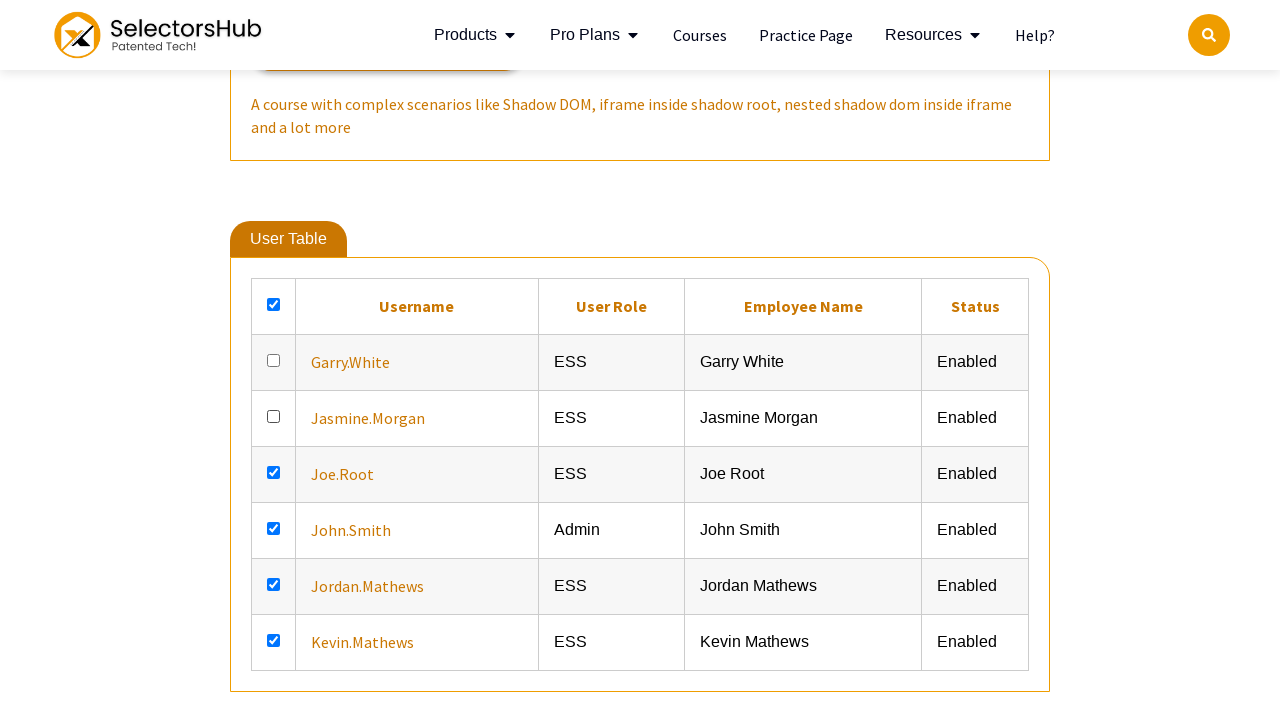

Clicked individual user checkbox 3 at (274, 472) on input[name='chkSelectRow[]'] >> nth=2
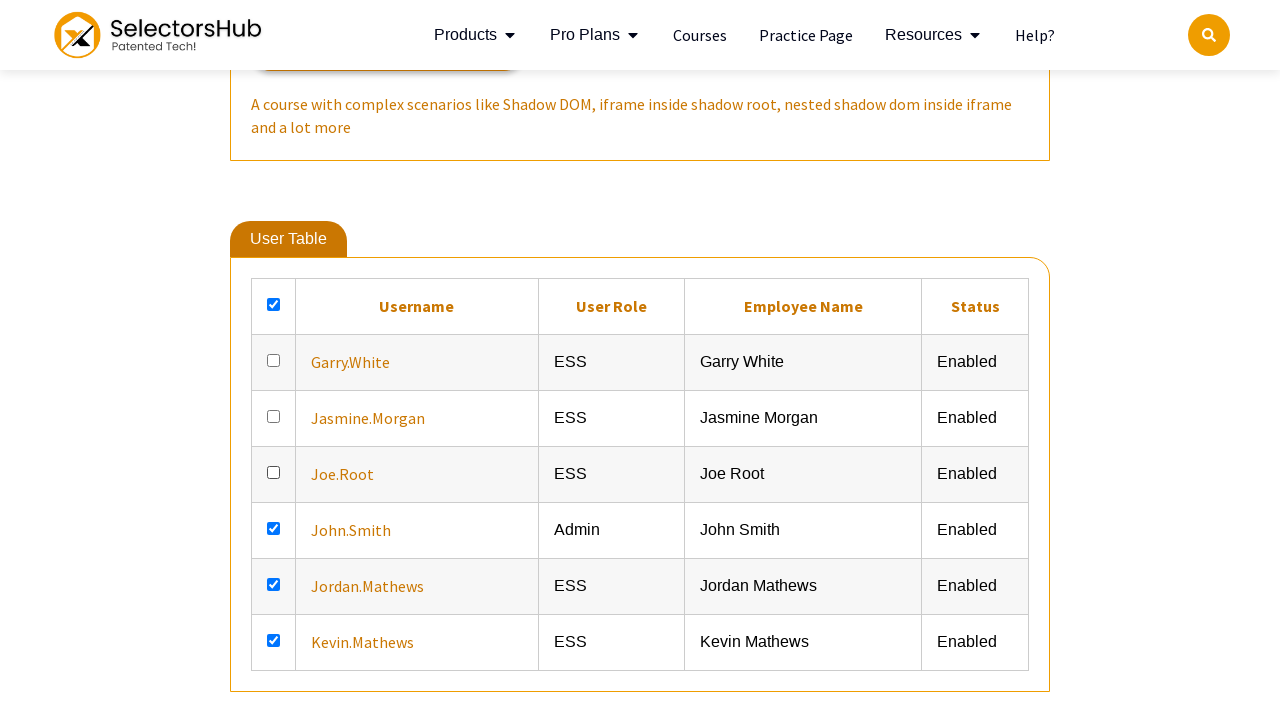

Clicked individual user checkbox 4 at (274, 528) on input[name='chkSelectRow[]'] >> nth=3
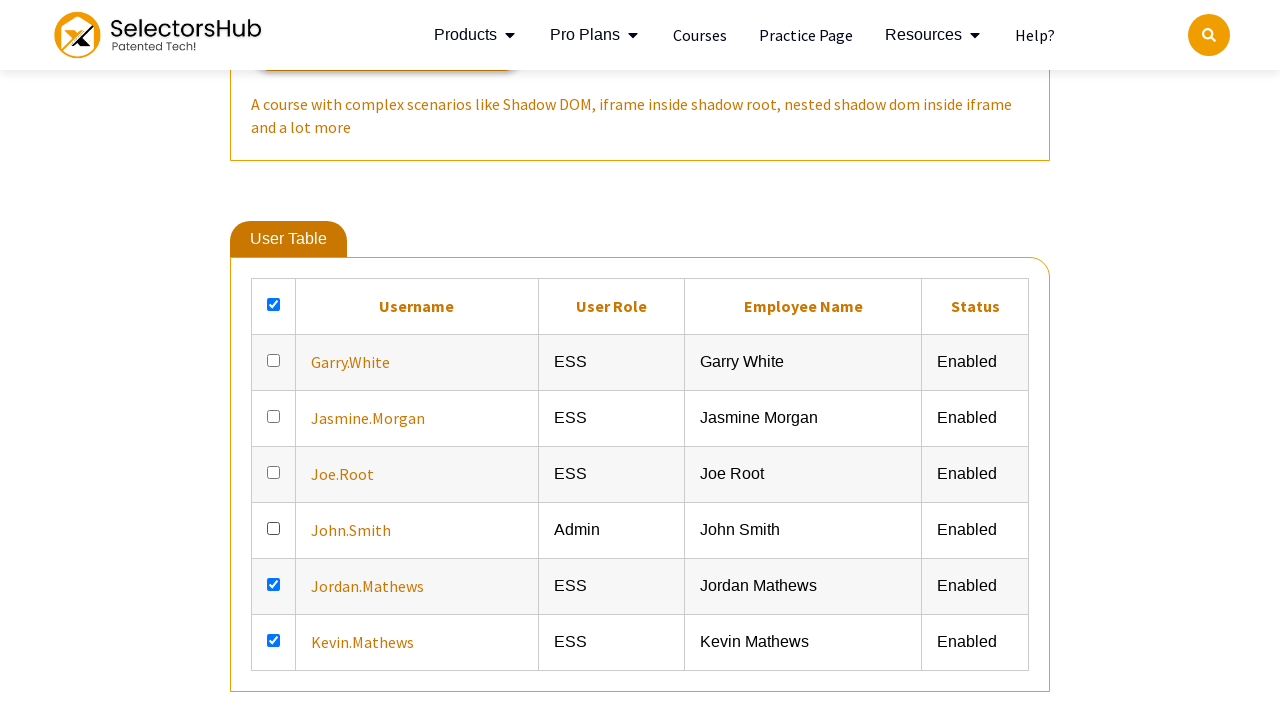

Clicked individual user checkbox 5 at (274, 584) on input[name='chkSelectRow[]'] >> nth=4
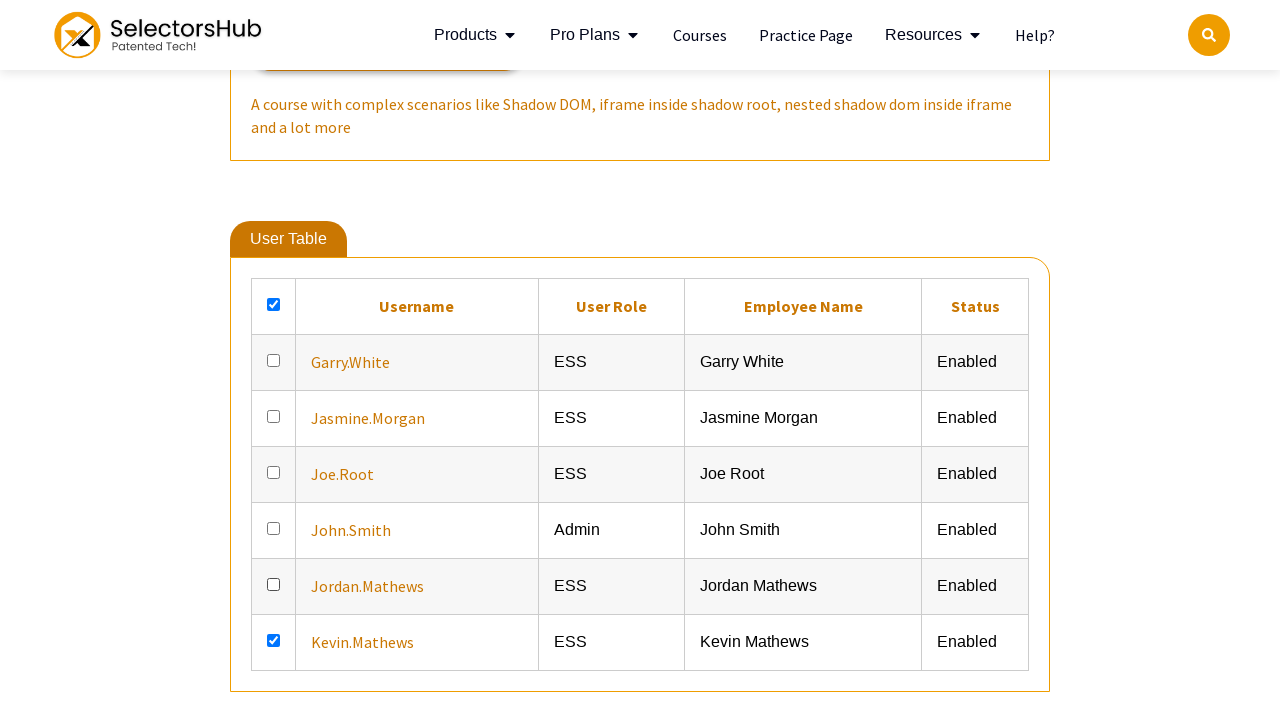

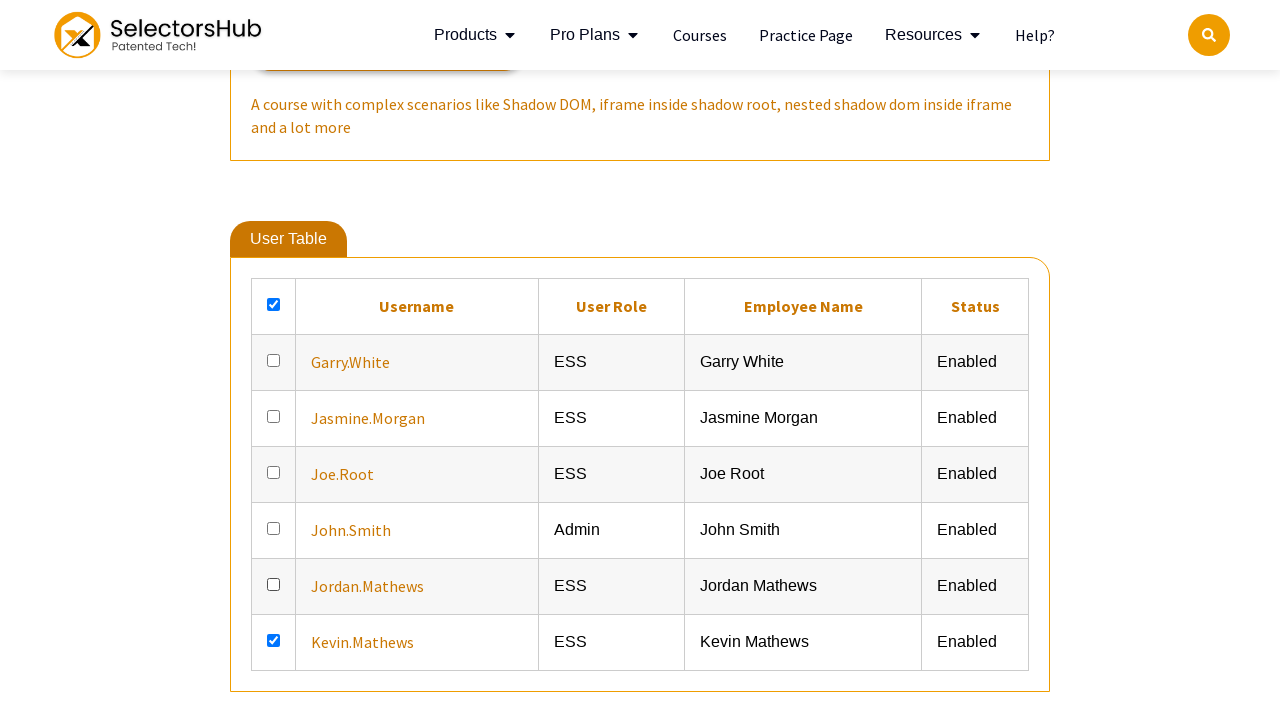